Tests table sorting and pagination functionality by clicking on column headers to sort, then navigating through pages using the Next button until finding a specific item (Rice) in the table.

Starting URL: https://rahulshettyacademy.com/seleniumPractise/#/offers

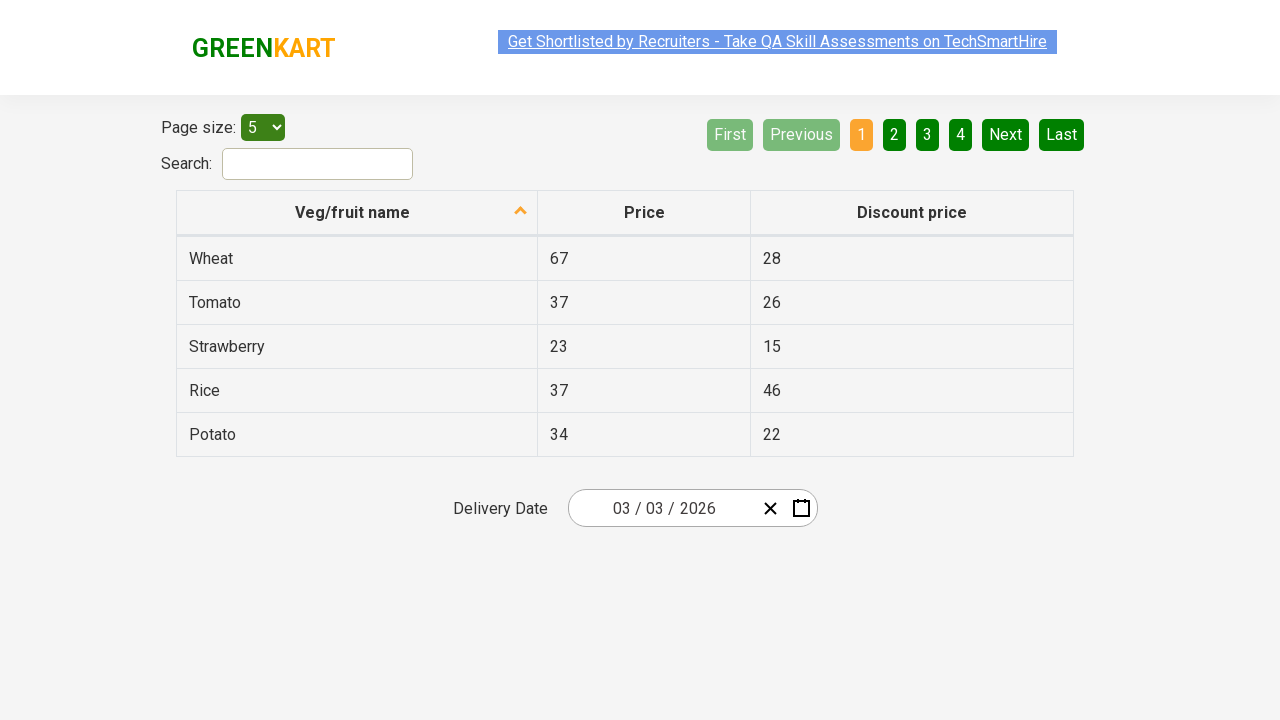

Clicked first column header to sort table at (357, 213) on xpath=//tr/th[1]
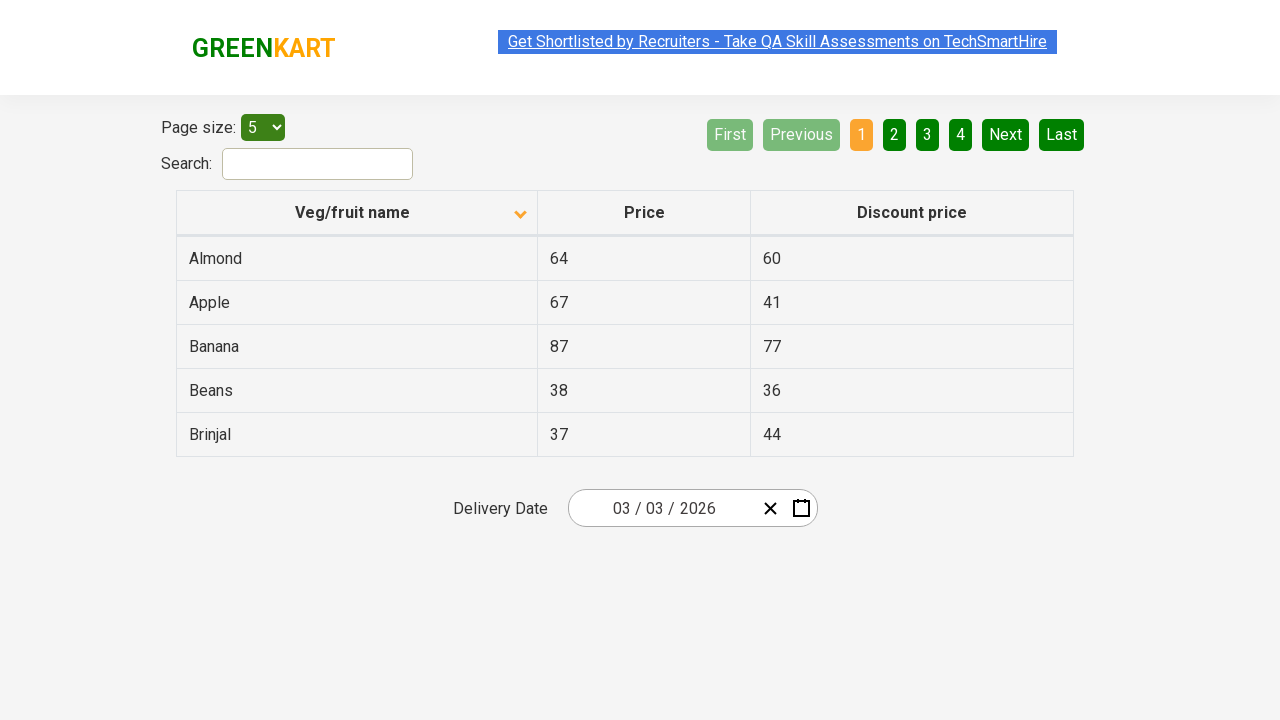

Table with class 'table table-bordered' is now present
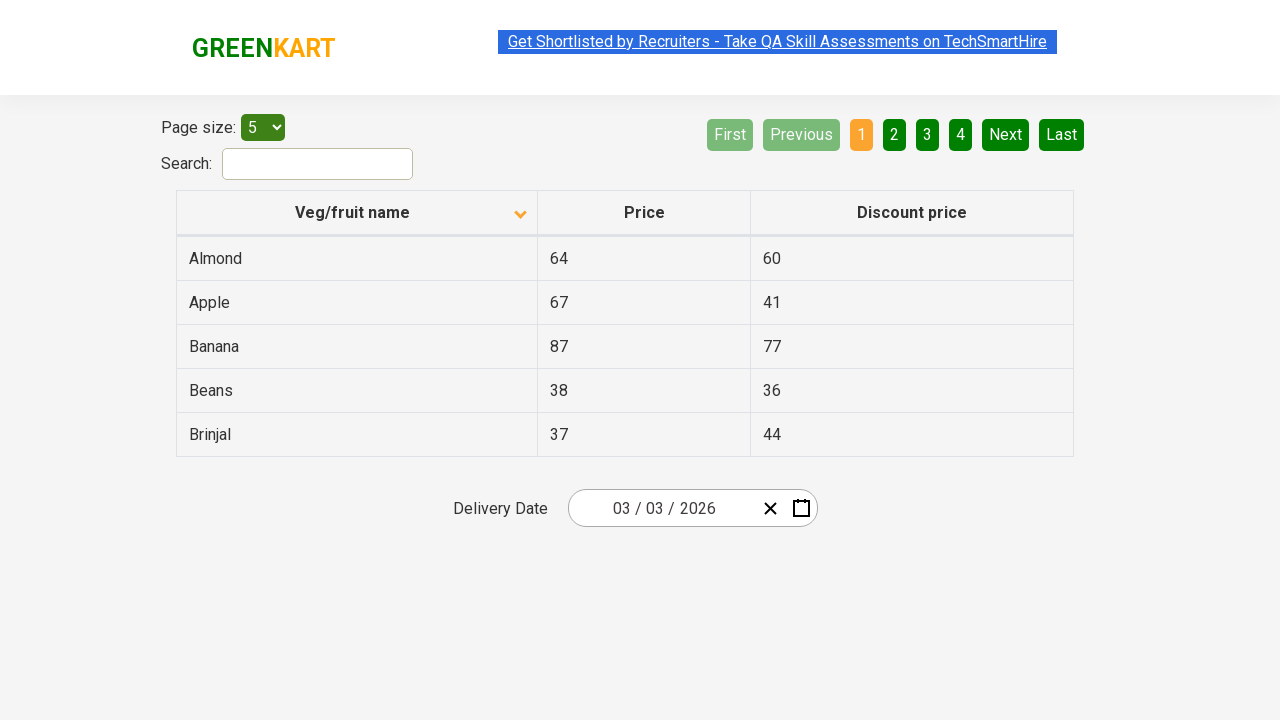

Located 5 rows in table body
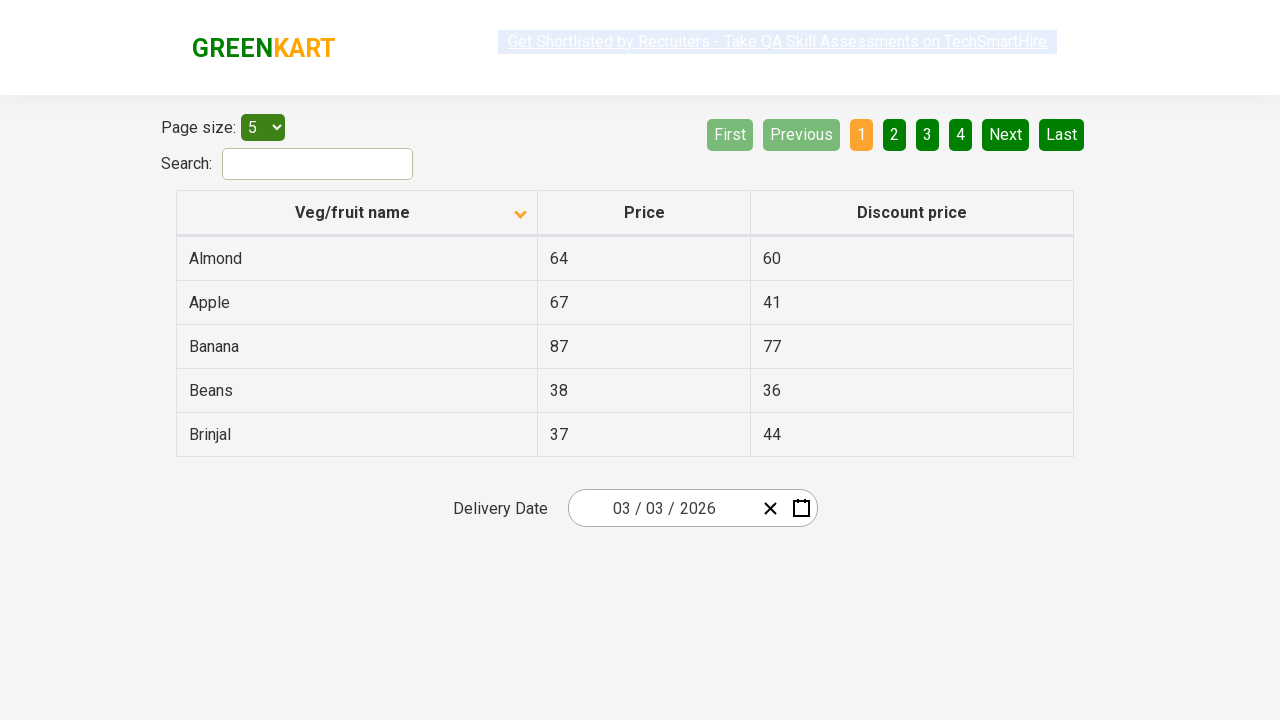

Clicked Next button to navigate to next page at (1006, 134) on xpath=//a[@aria-label='Next']
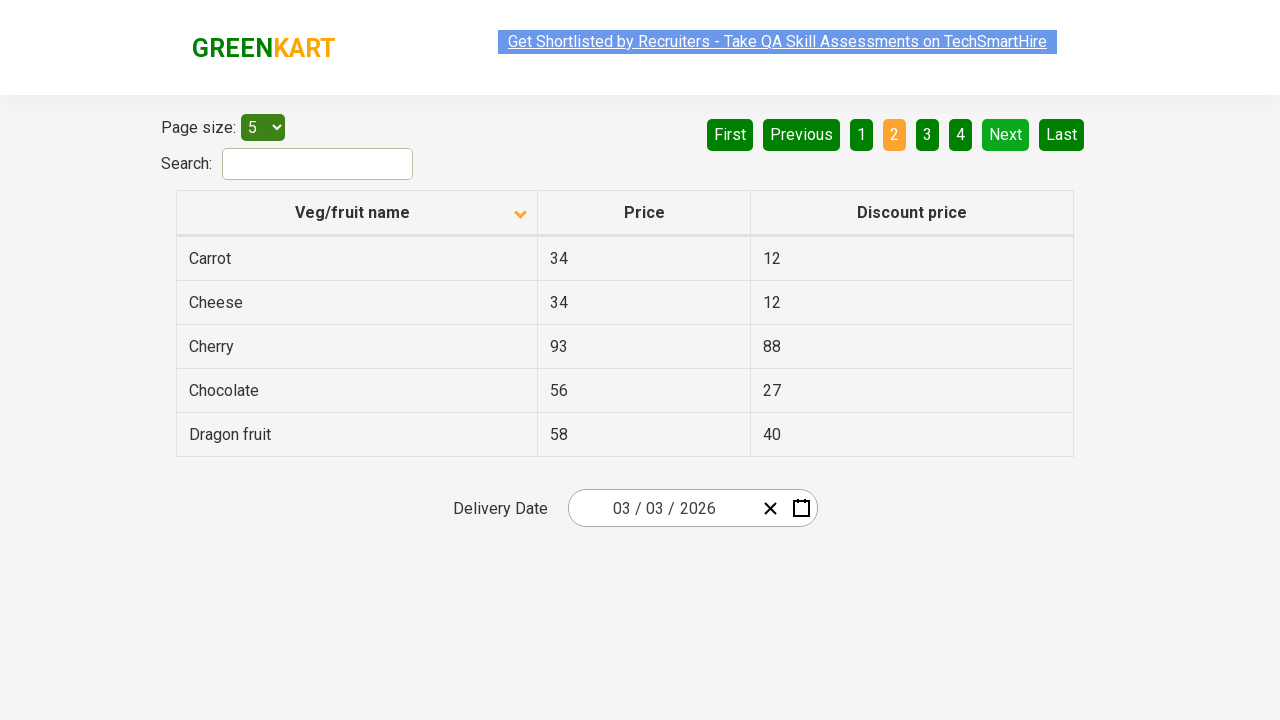

Waited 500ms for table to update
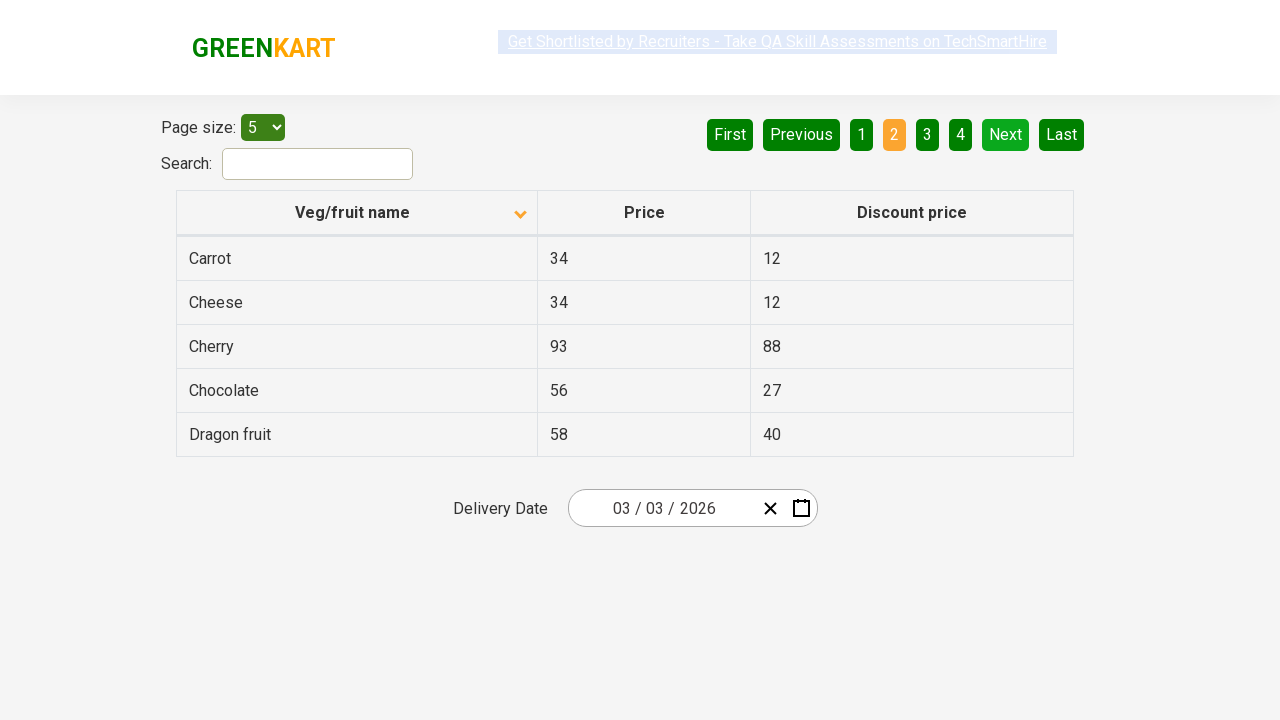

Located 5 rows in table body
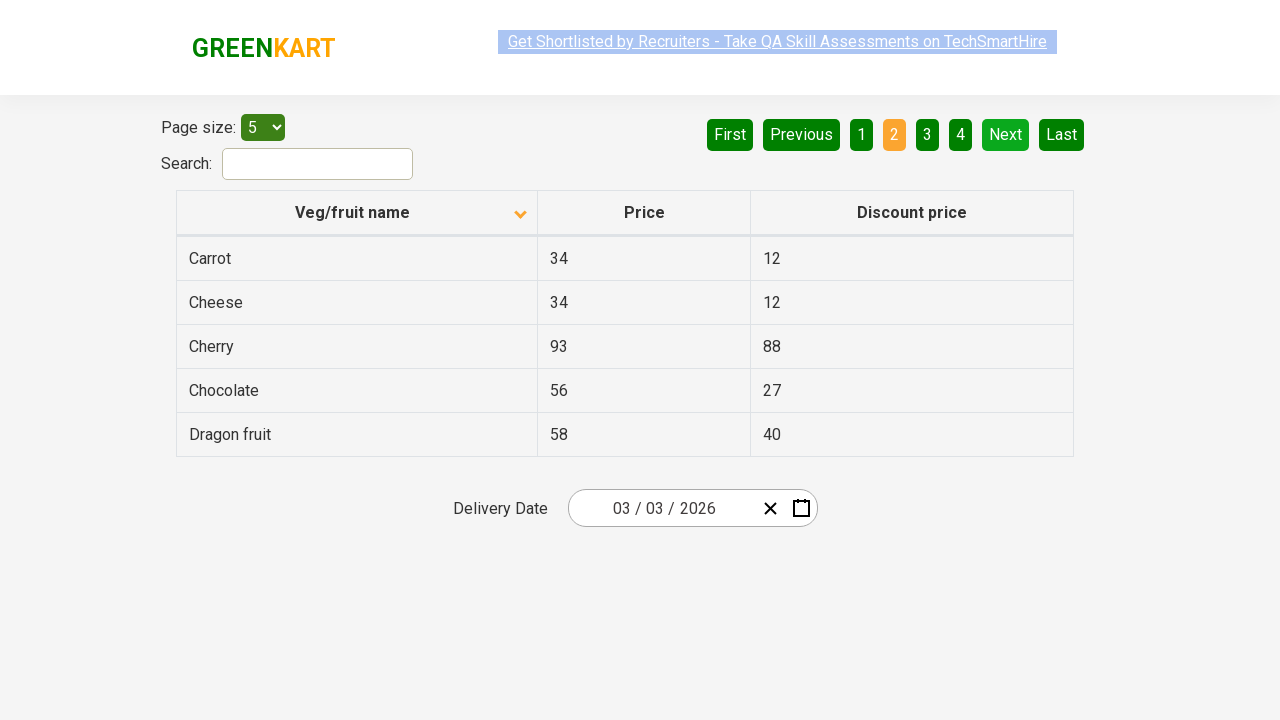

Clicked Next button to navigate to next page at (1006, 134) on xpath=//a[@aria-label='Next']
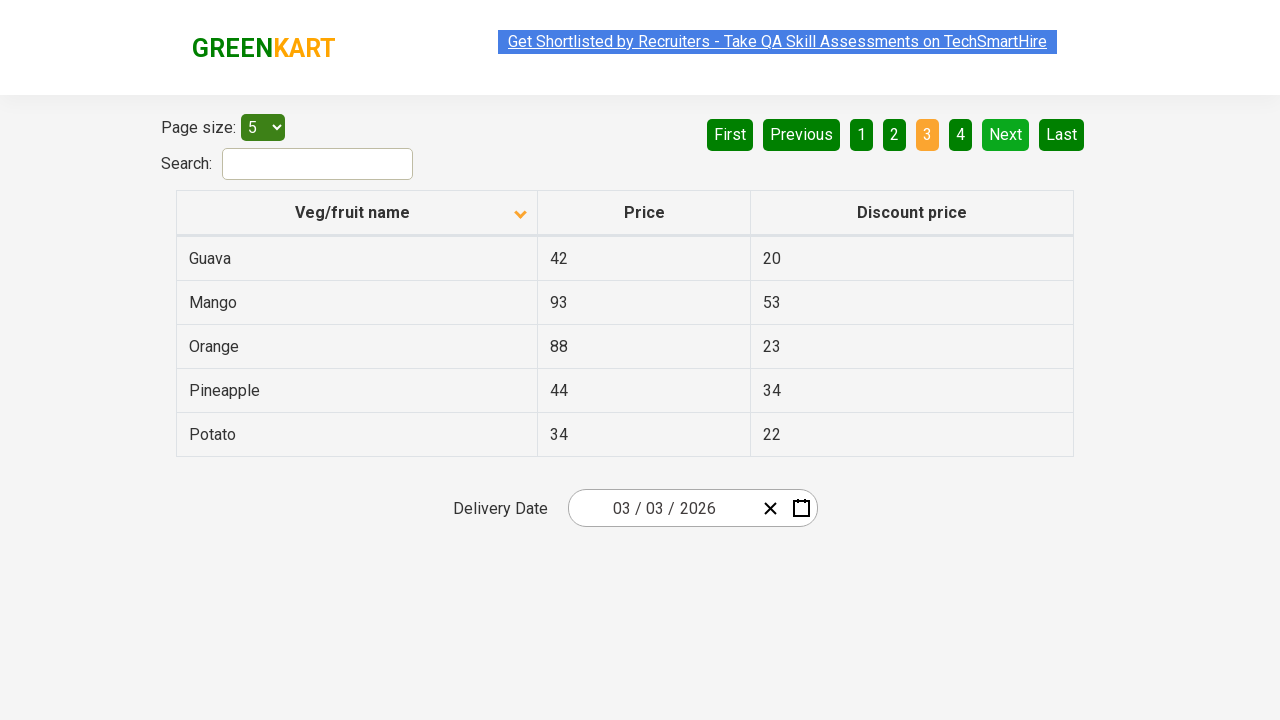

Waited 500ms for table to update
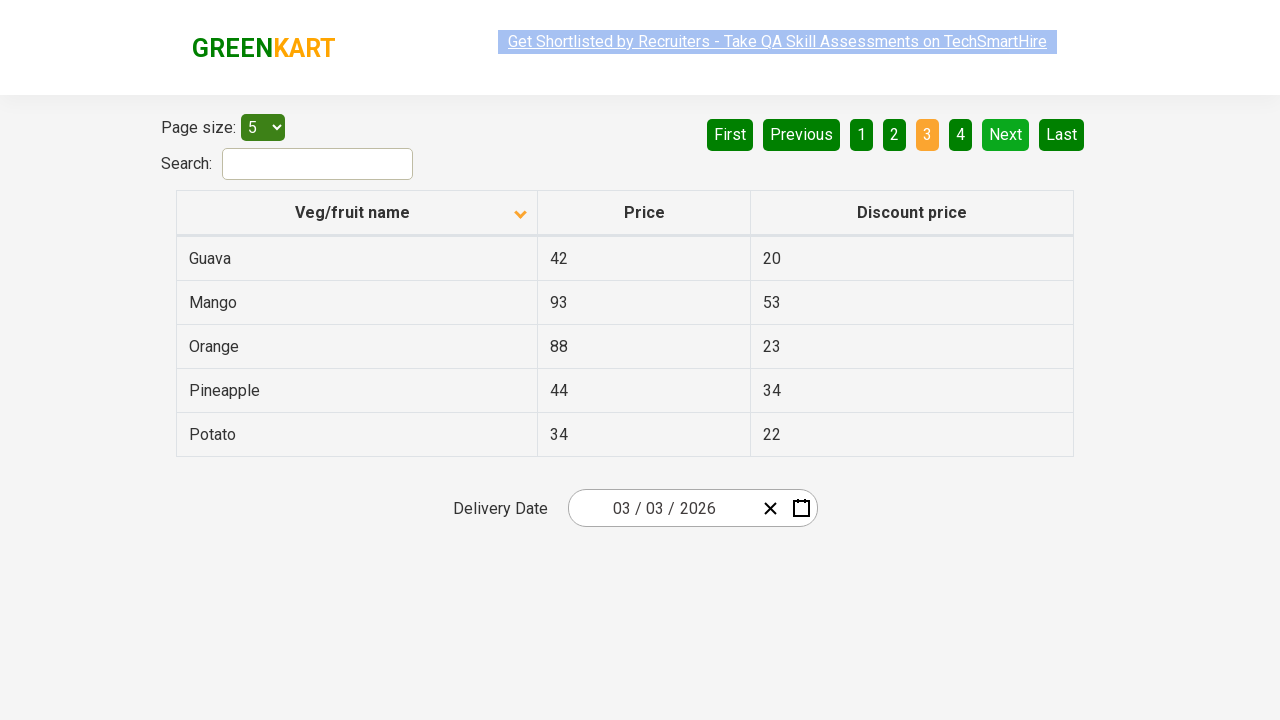

Located 5 rows in table body
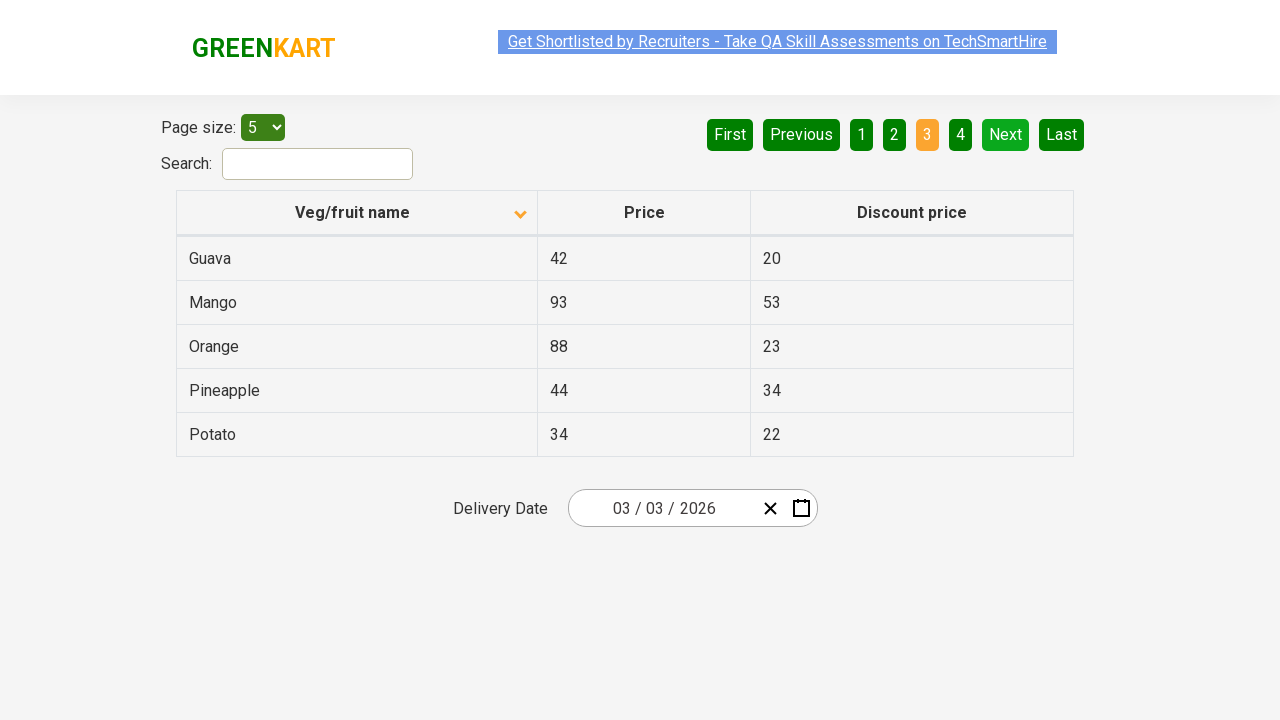

Clicked Next button to navigate to next page at (1006, 134) on xpath=//a[@aria-label='Next']
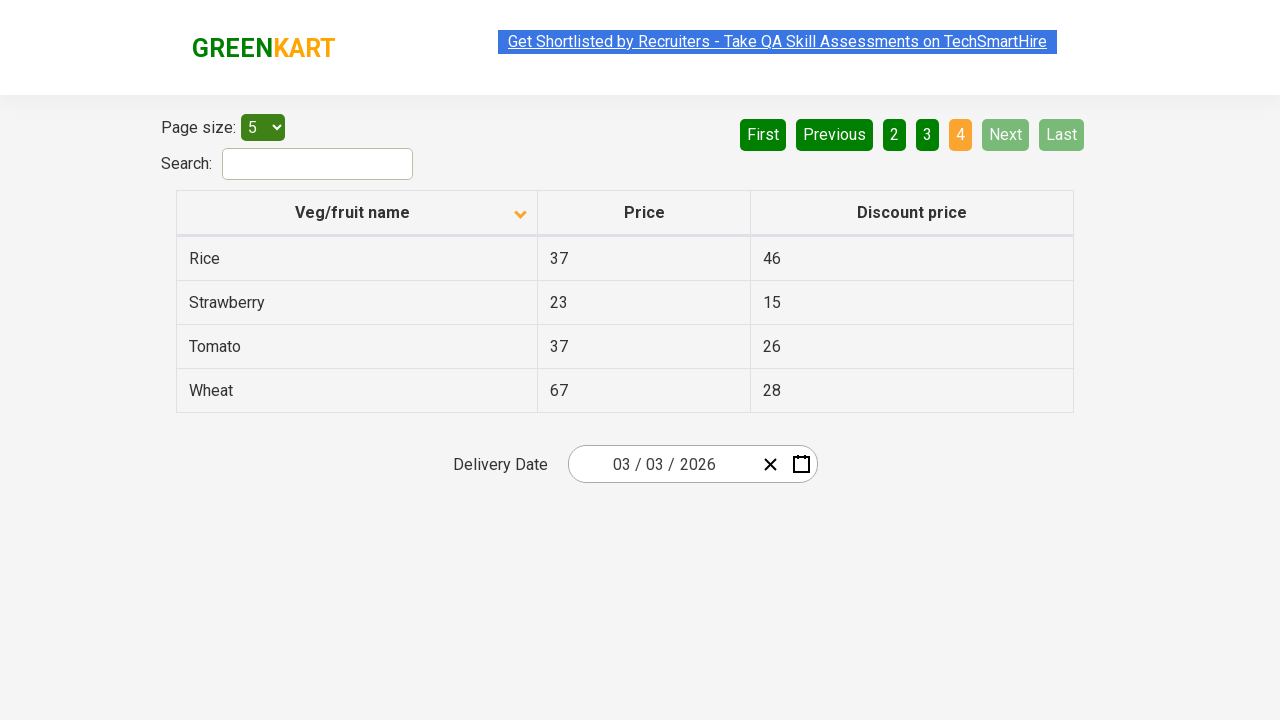

Waited 500ms for table to update
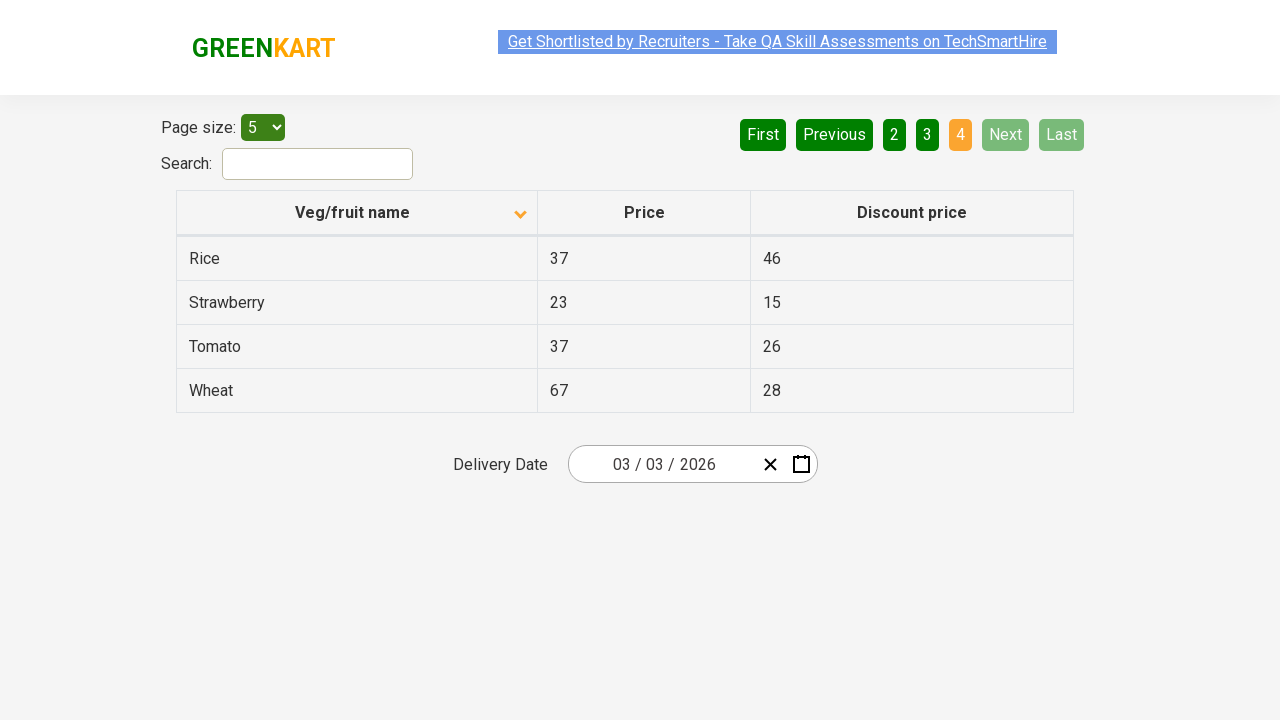

Located 4 rows in table body
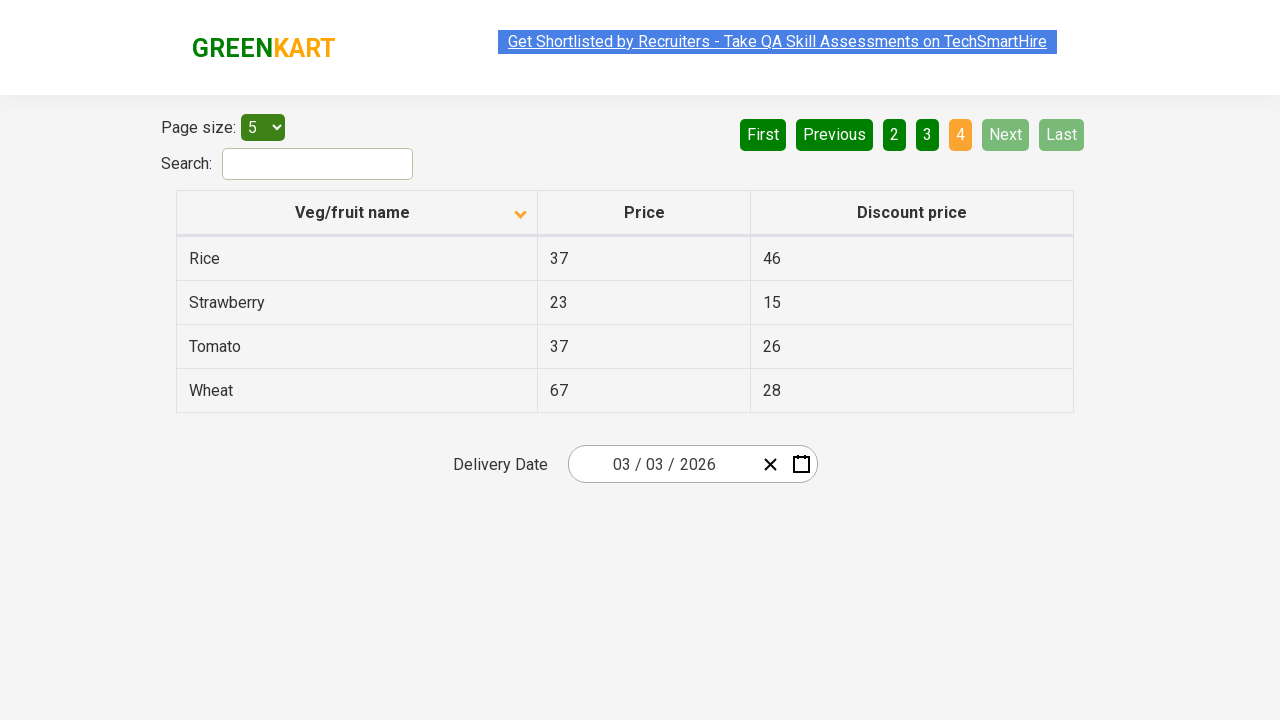

Found 'Rice' in row 1 of current page
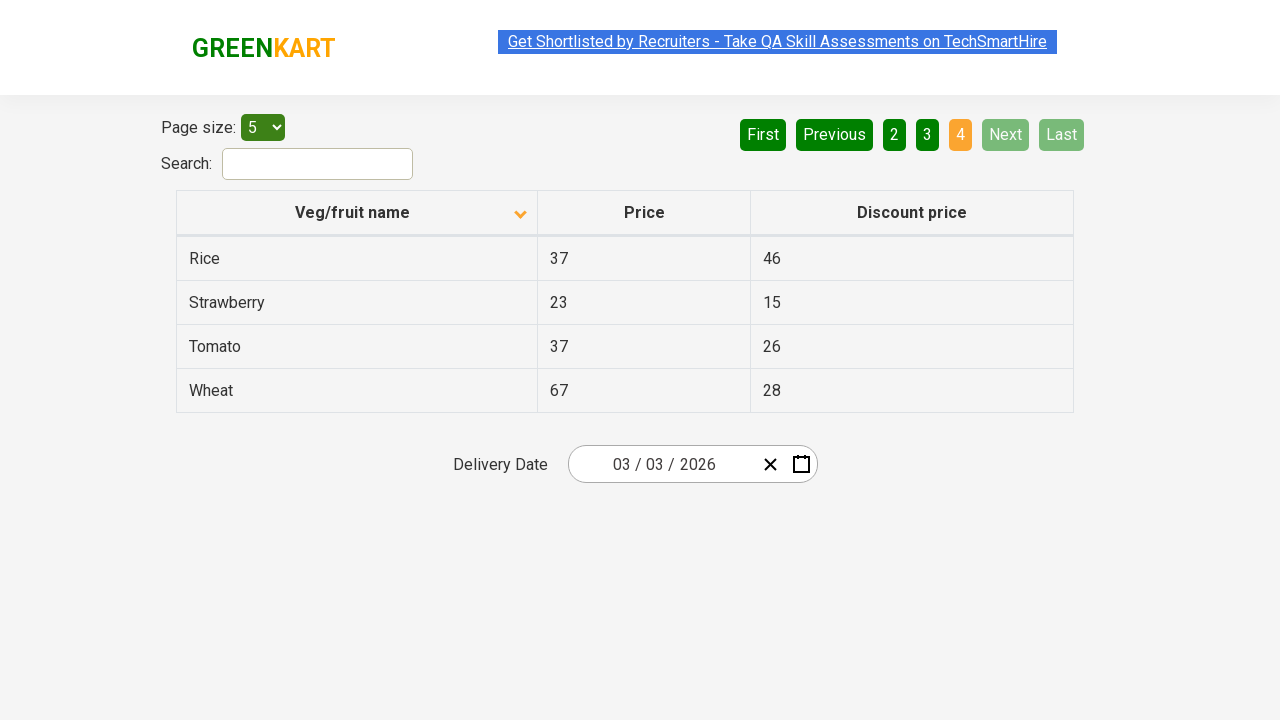

Verified 'Rice' item is present in table
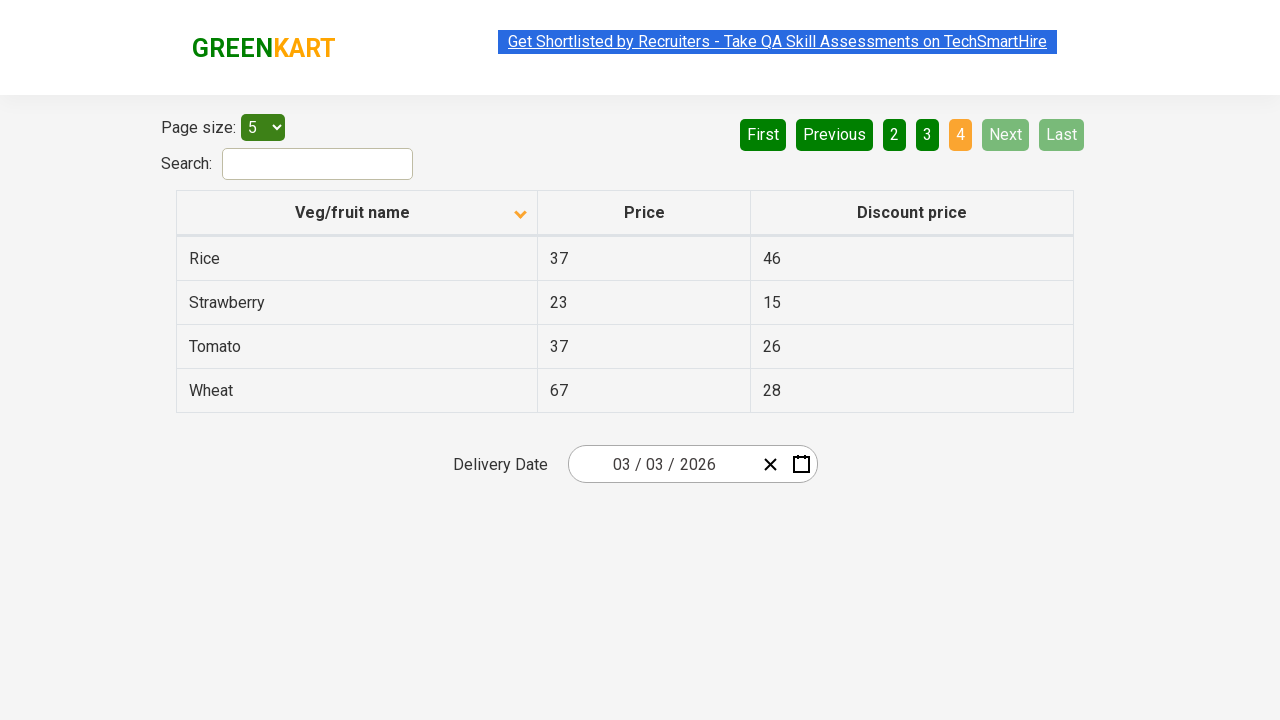

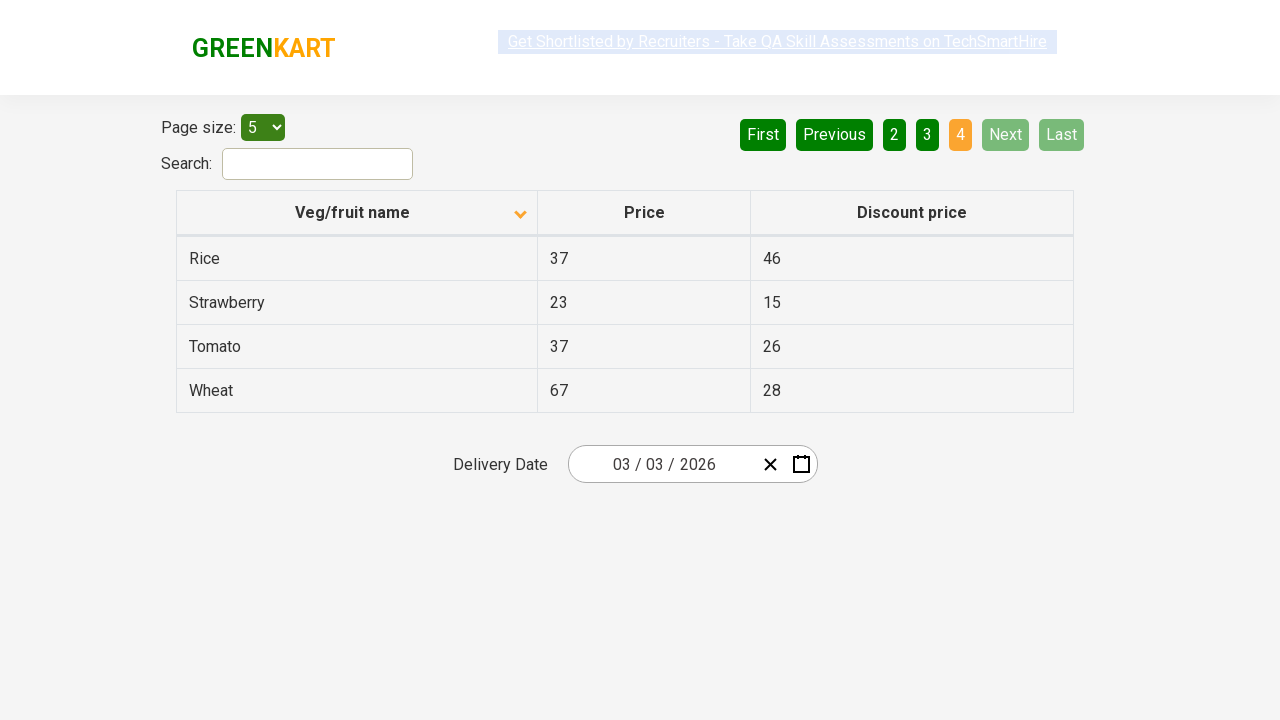